Fills the email input field in a registration form

Starting URL: http://suninjuly.github.io/registration2.html

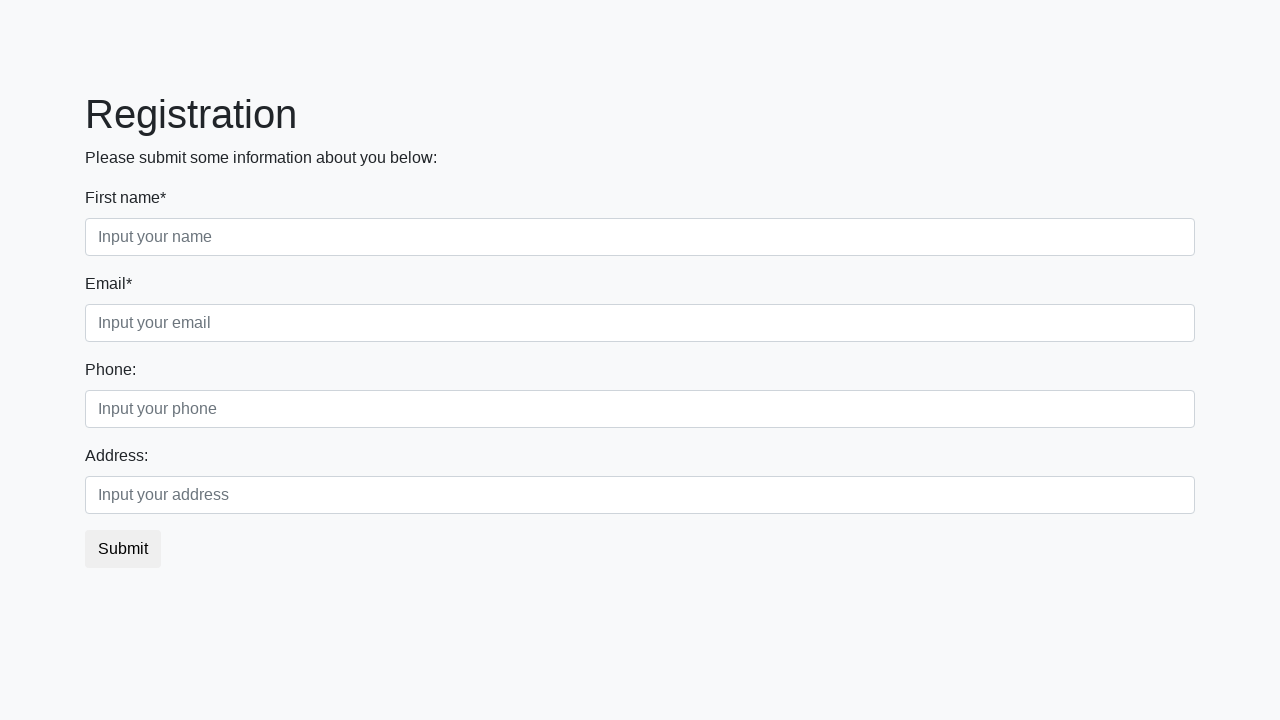

Filled email input field with 'qqq@mail.ru' on //input[@placeholder='Input your email']
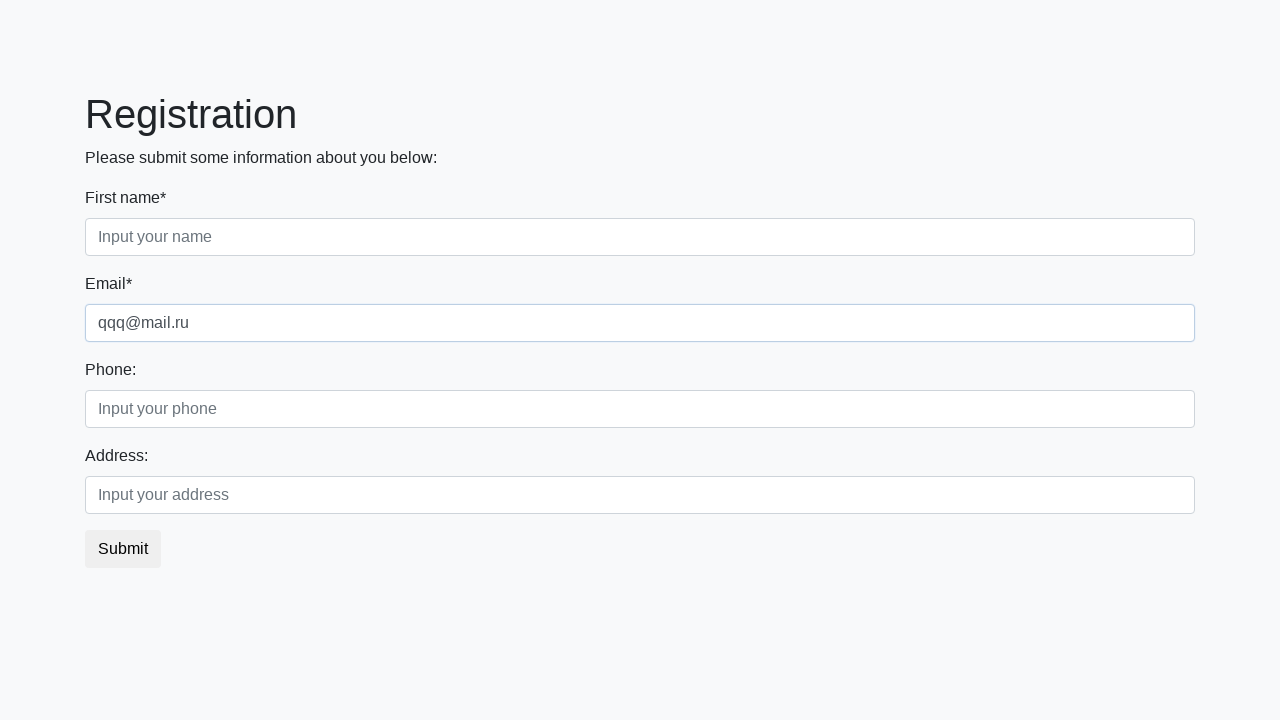

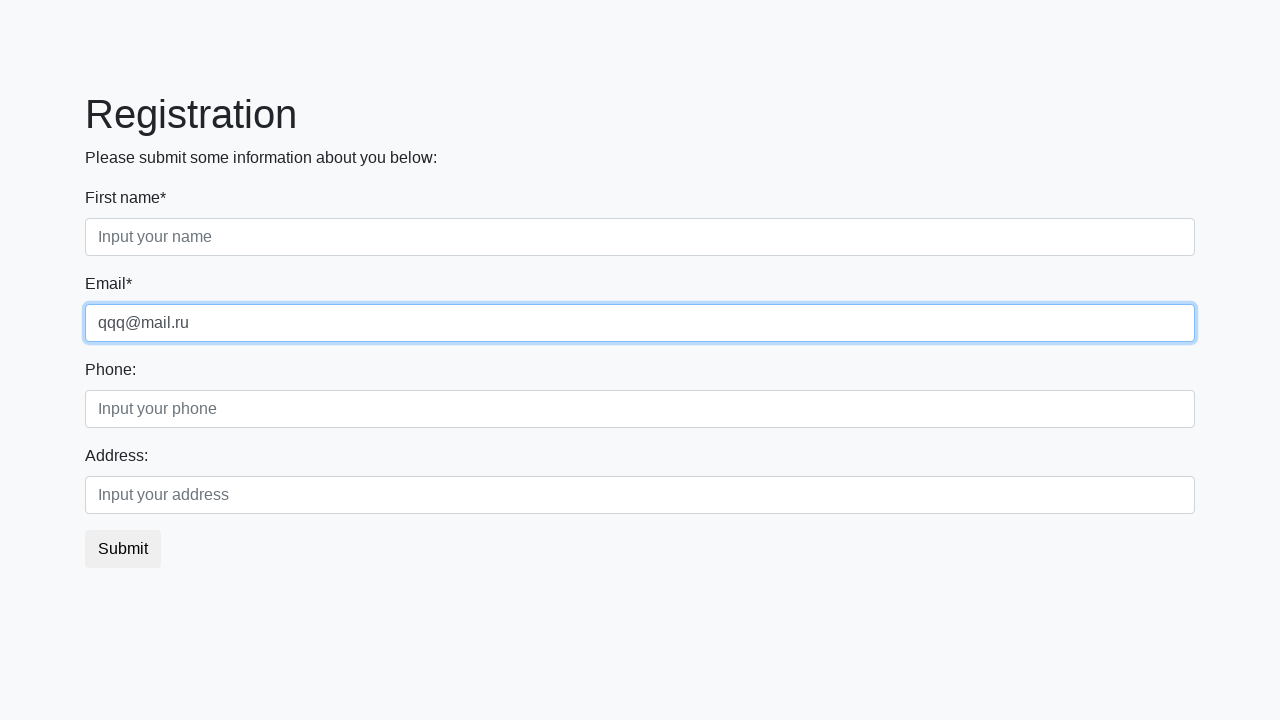